Tests window handling functionality by opening a popup window and retrieving window handles

Starting URL: https://omayo.blogspot.com/

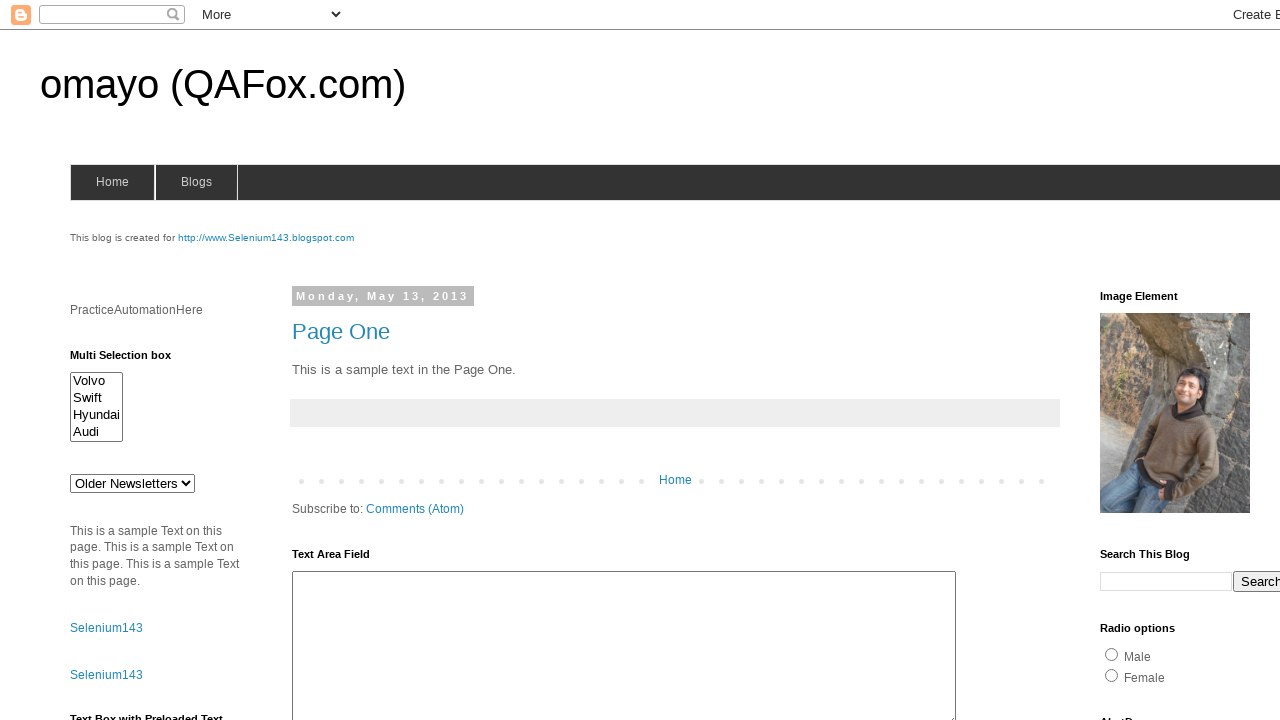

Clicked link to open popup window at (132, 360) on a:has-text('Open a popup window')
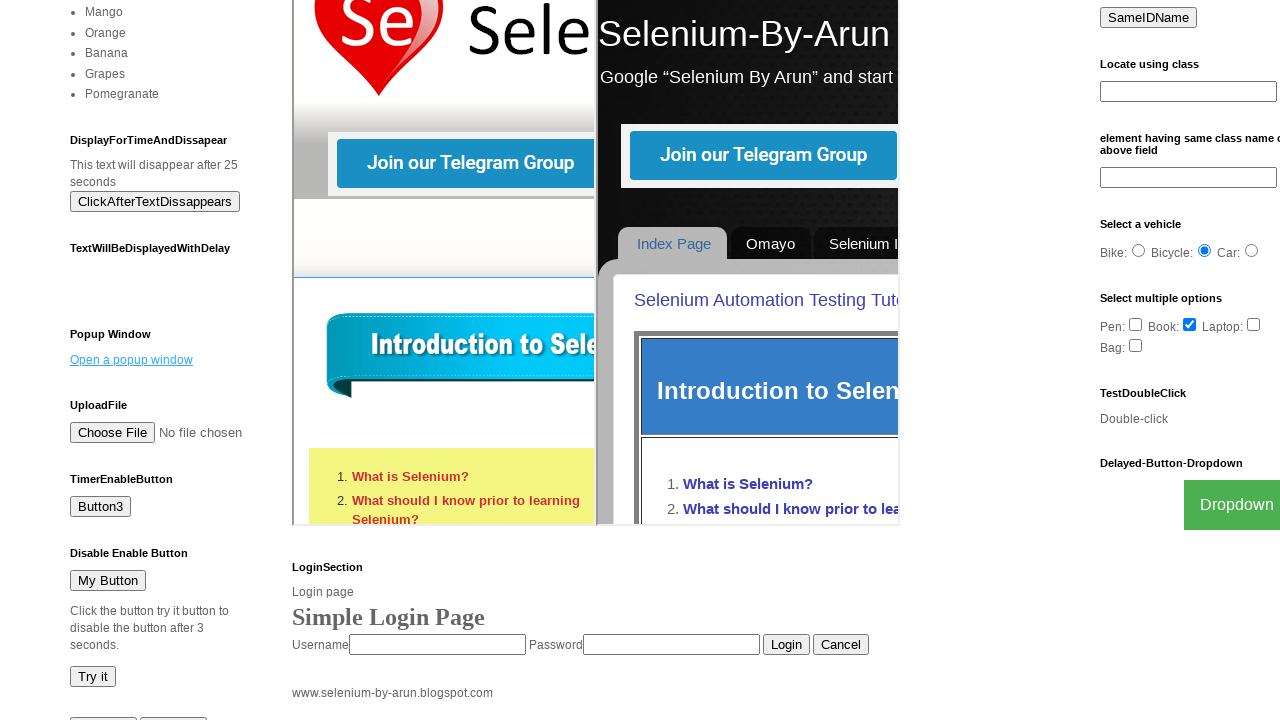

Retrieved all window/page handles from context
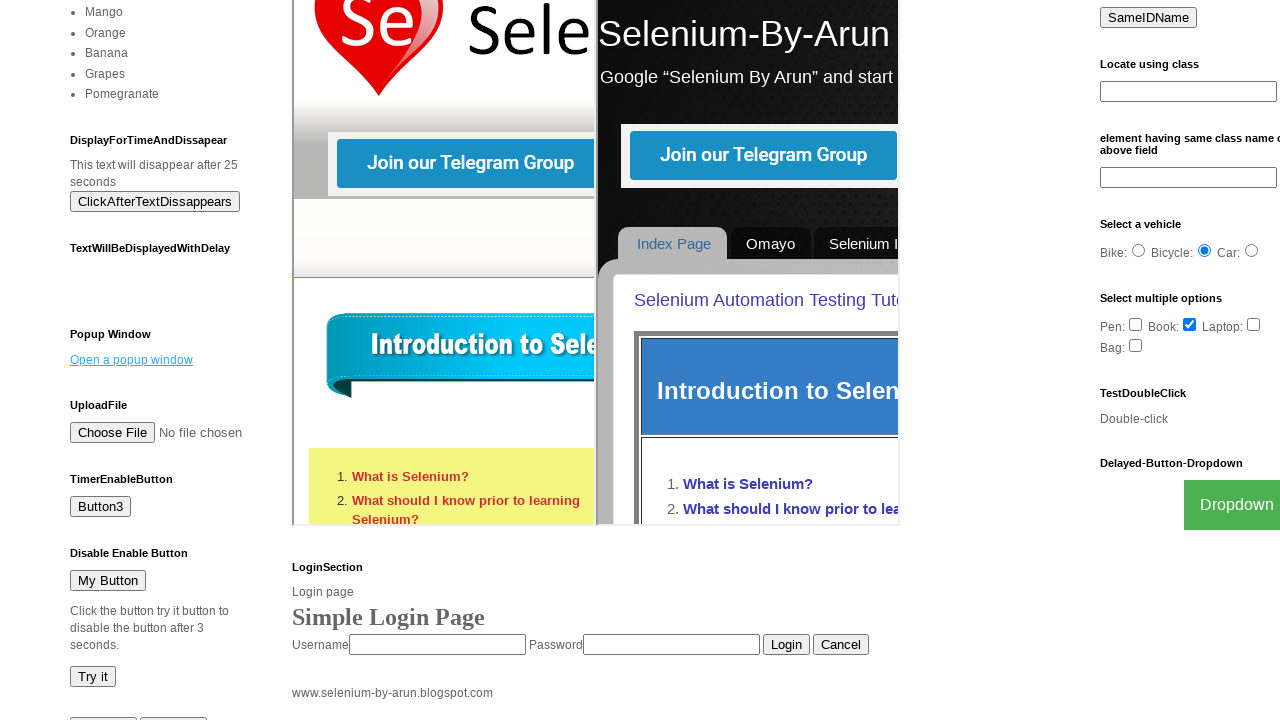

Printed number of windows/tabs: 2
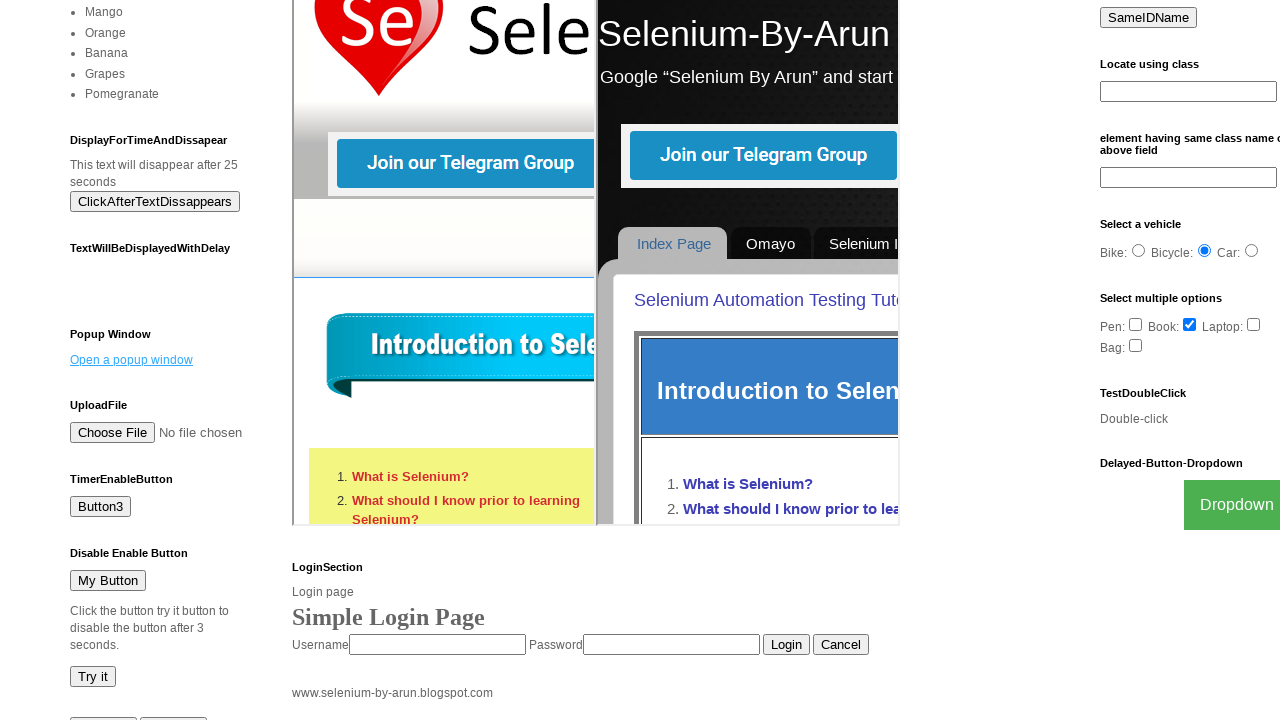

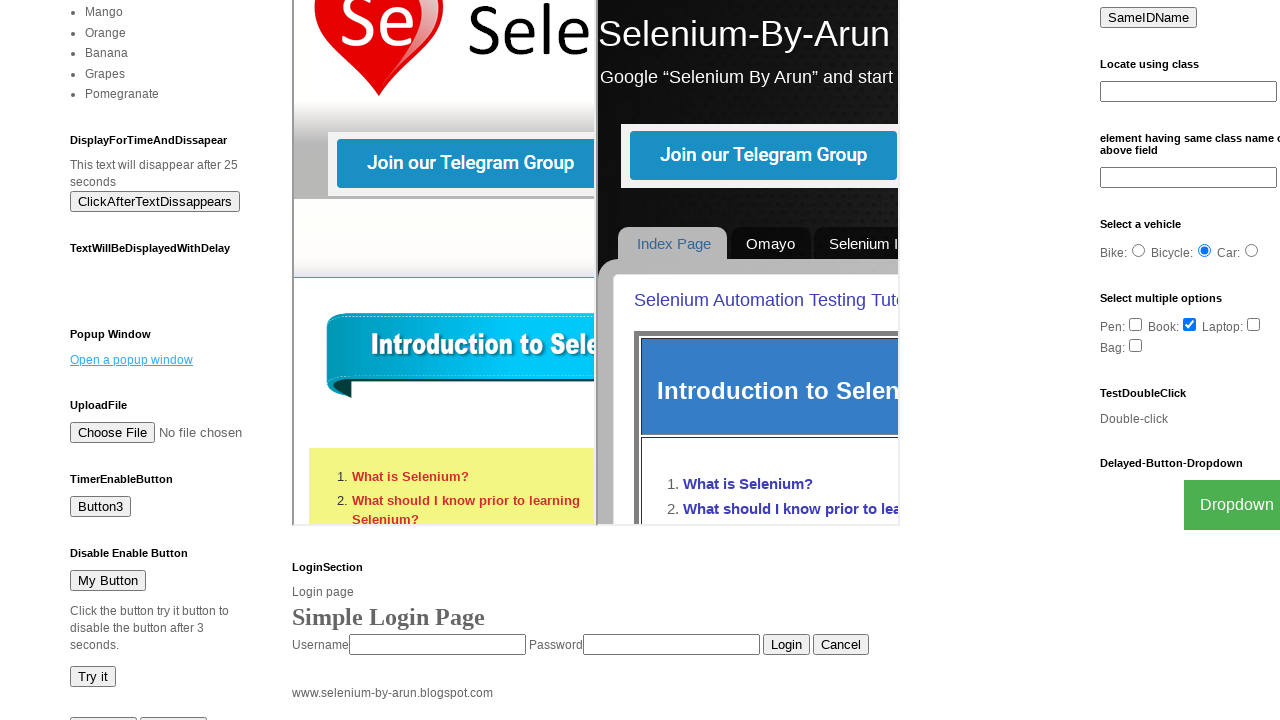